Tests dropdown selection functionality by interacting with a select element and choosing an option by index

Starting URL: https://www.leafground.com/select.xhtml

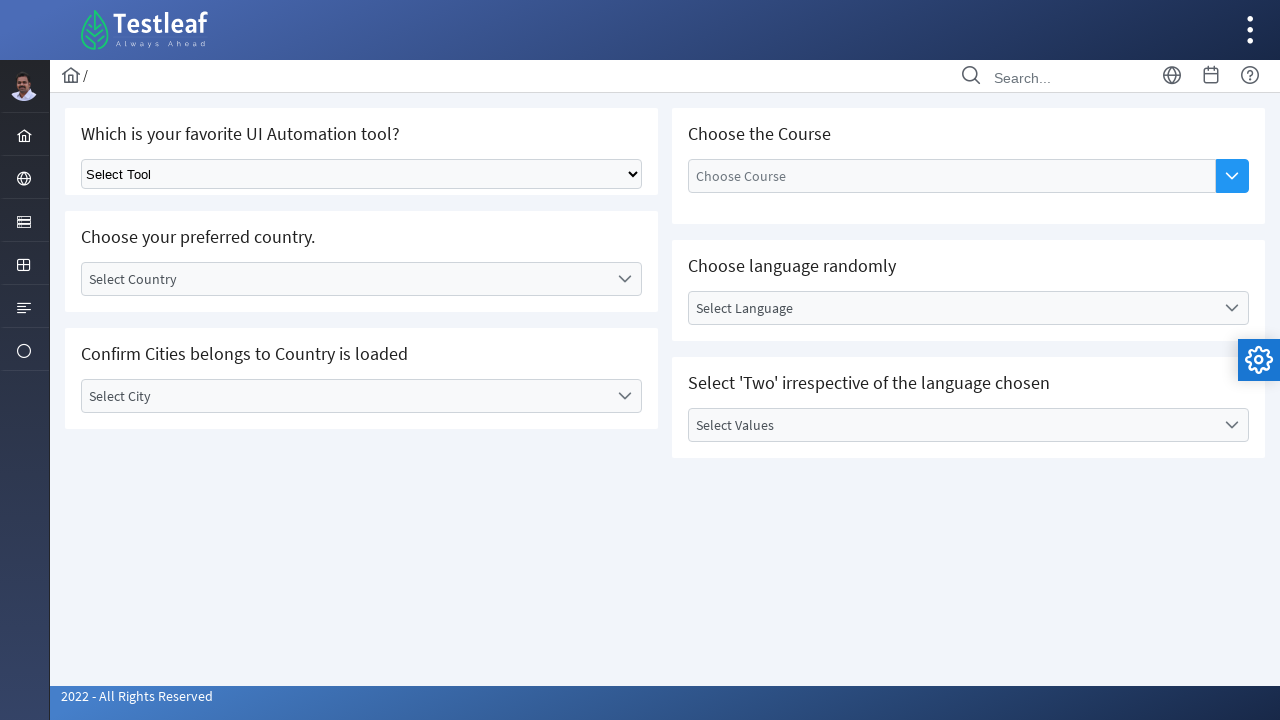

Located select dropdown element with class ui-selectonemenu
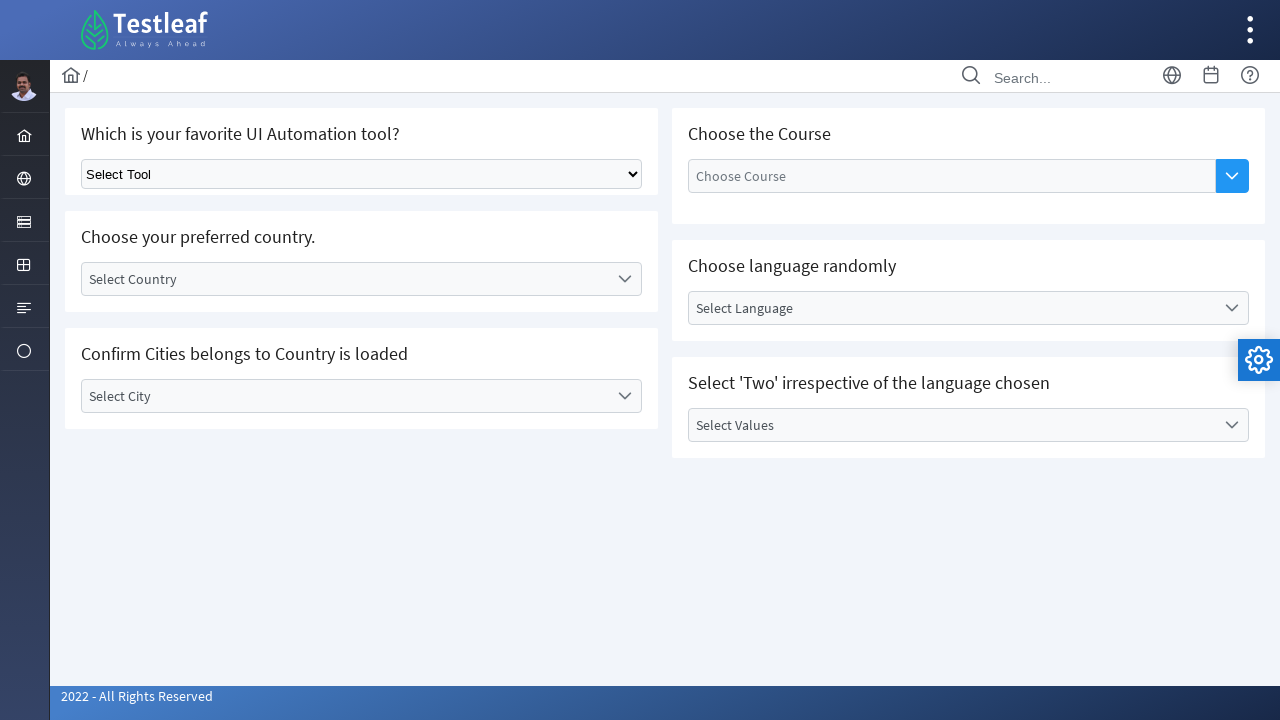

Retrieved all options from the dropdown
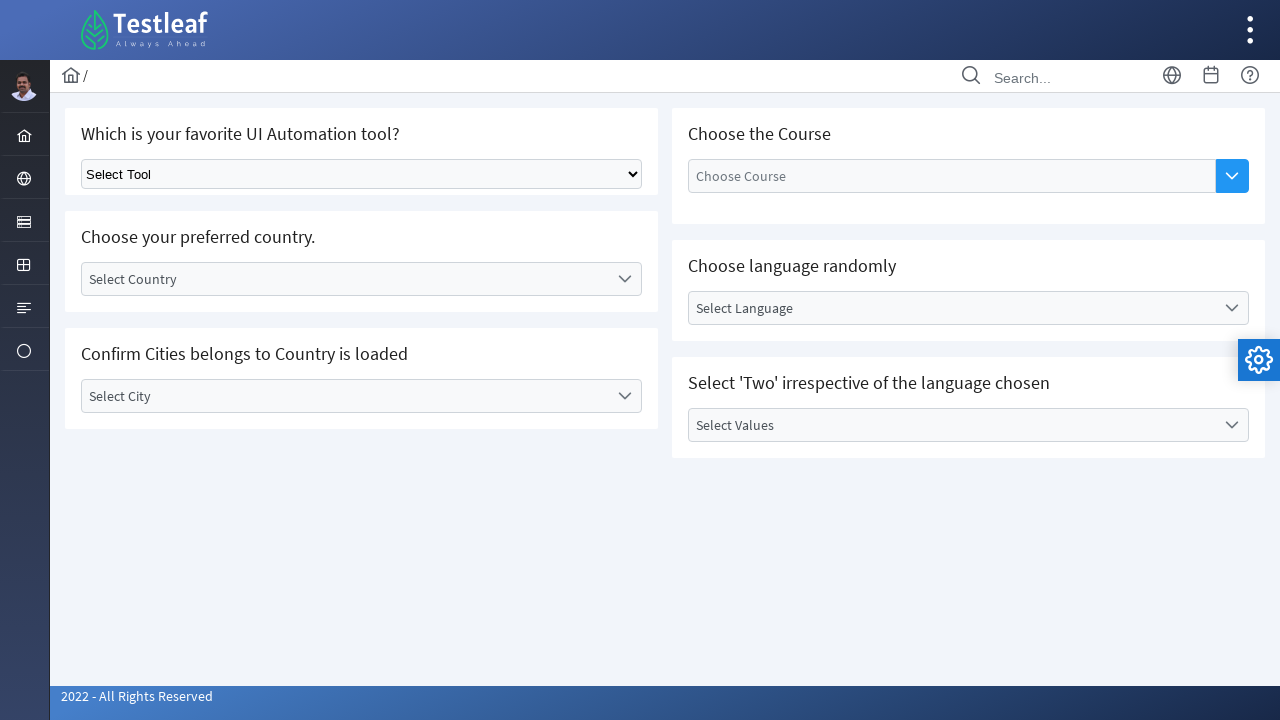

Selected the third option (index 2) from the dropdown on select.ui-selectonemenu
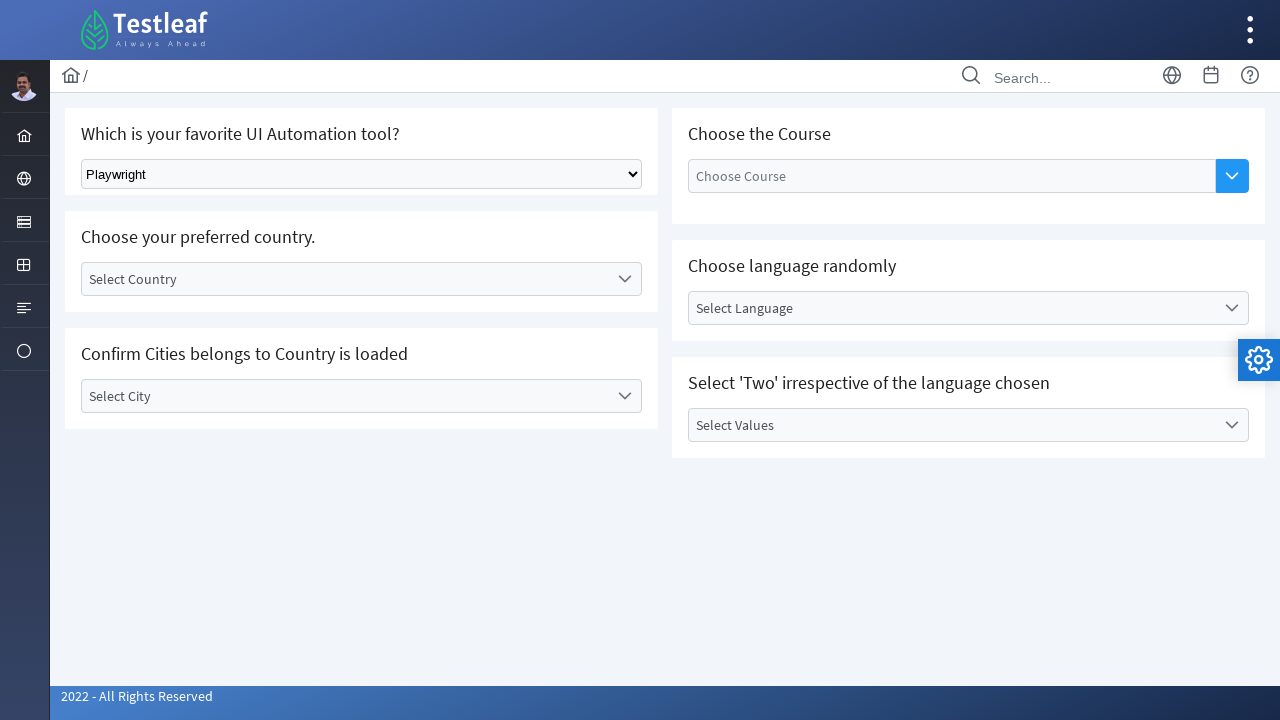

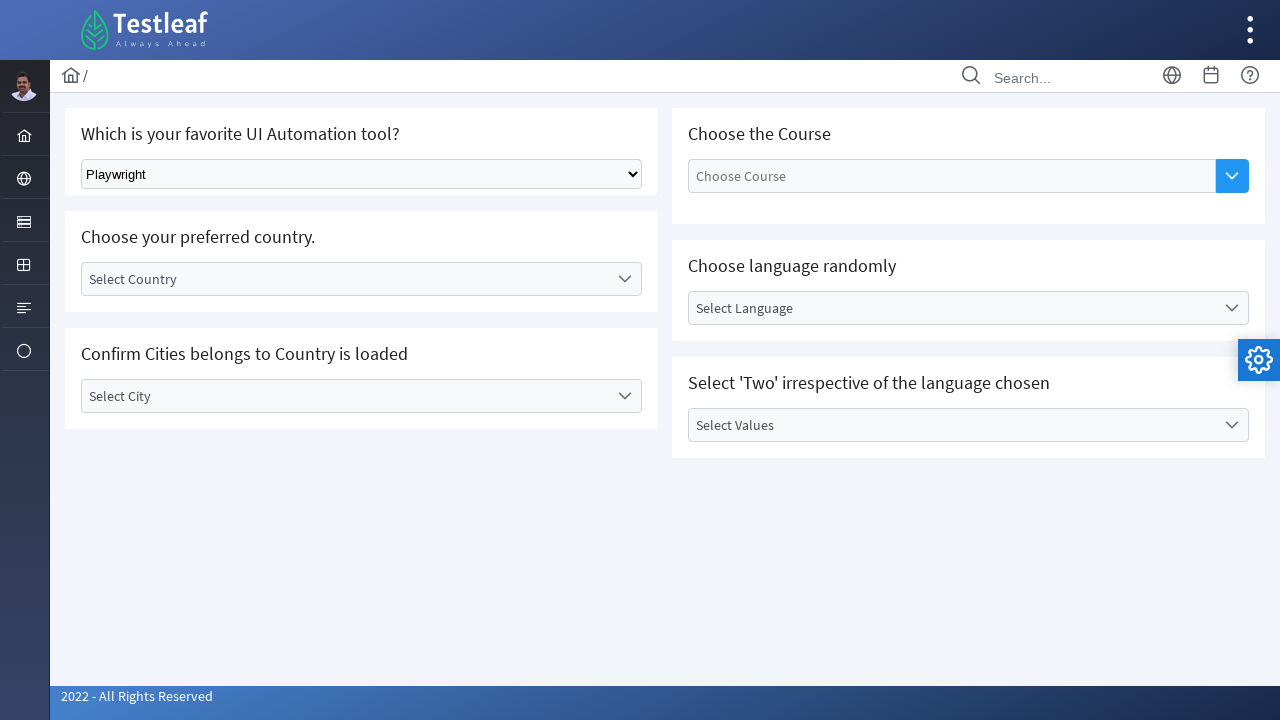